Tests explicit wait for visibility by clicking a start button and waiting for the "Hello World!" text to become visible.

Starting URL: http://the-internet.herokuapp.com/dynamic_loading/2

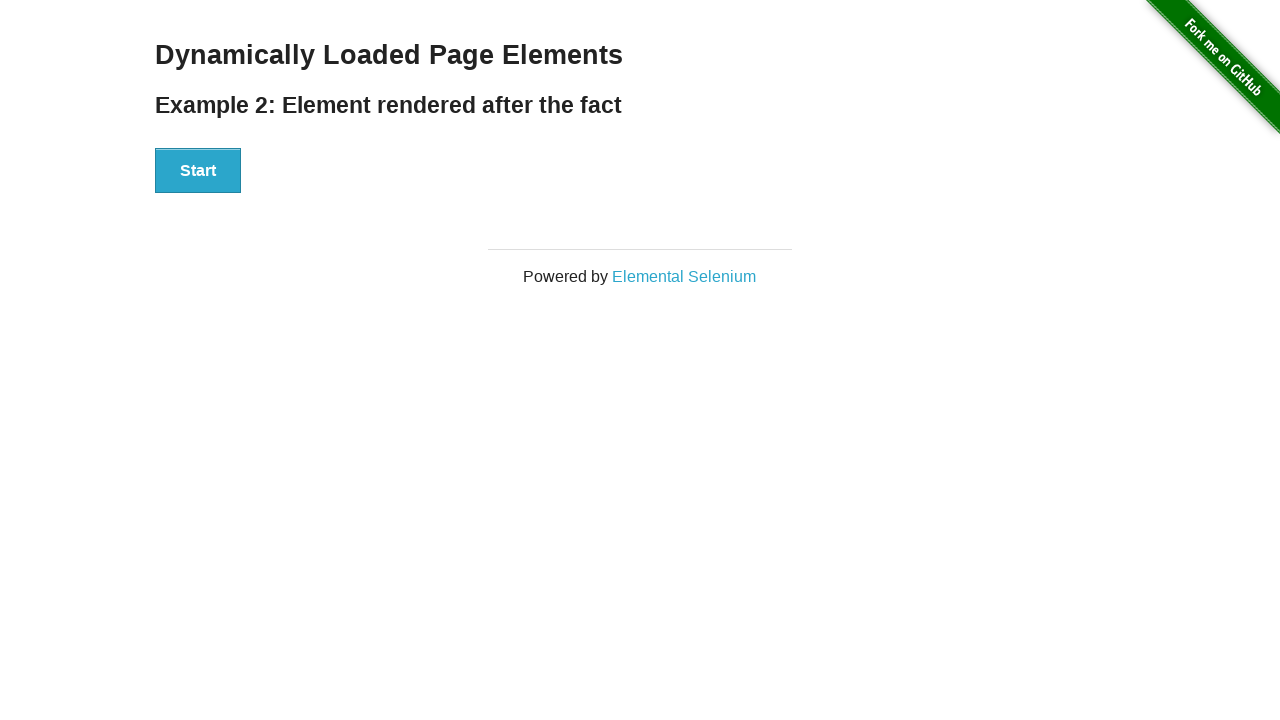

Waited for start button to be clickable
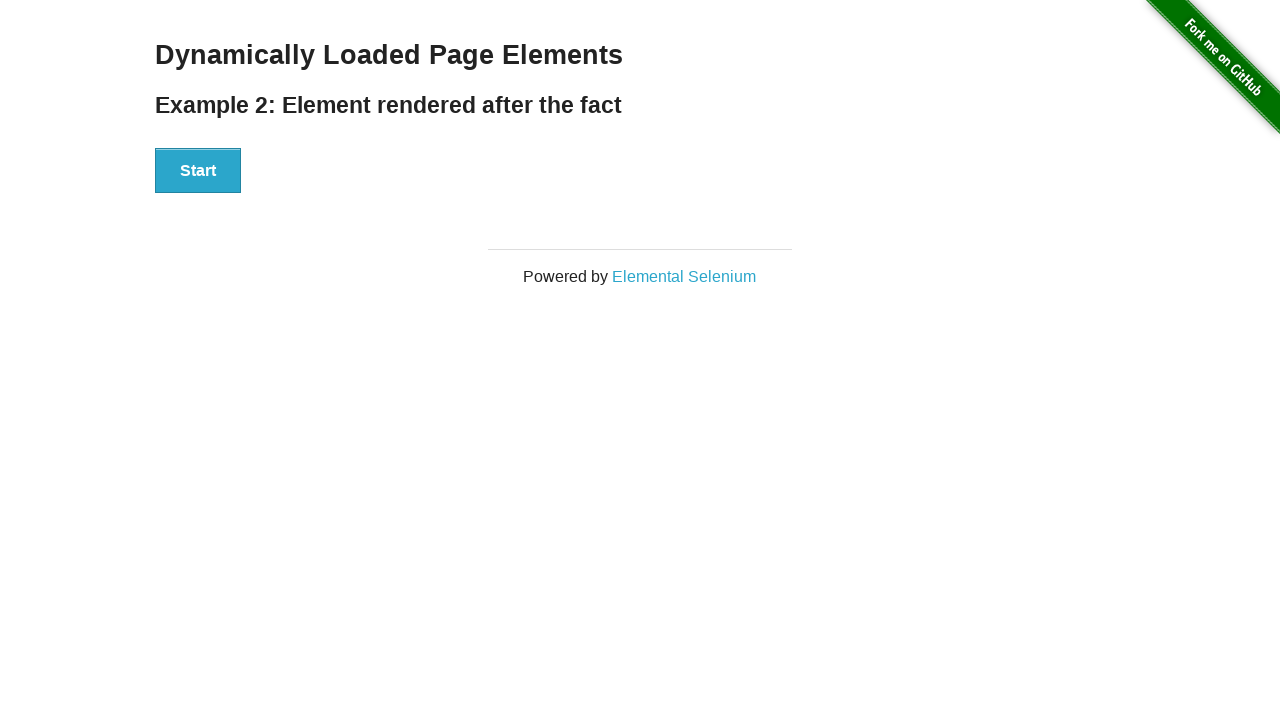

Clicked the start button at (198, 171) on #start>button
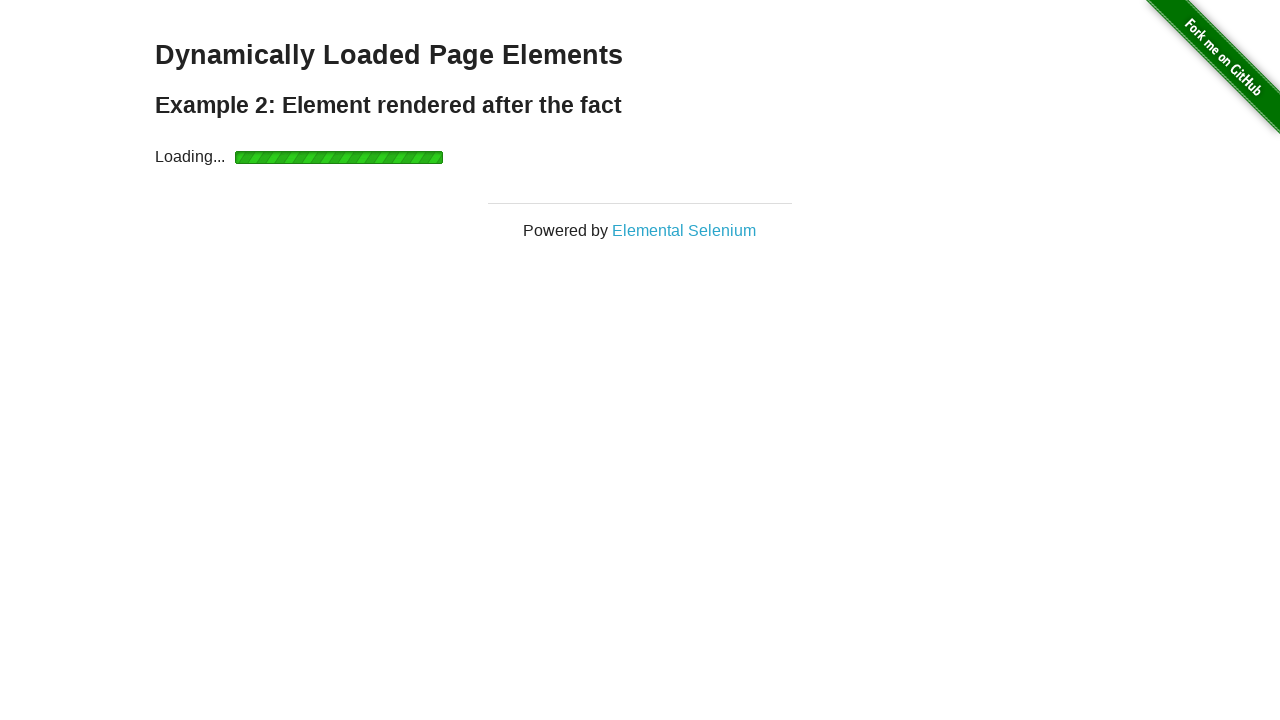

Waited for 'Hello World!' text to become visible
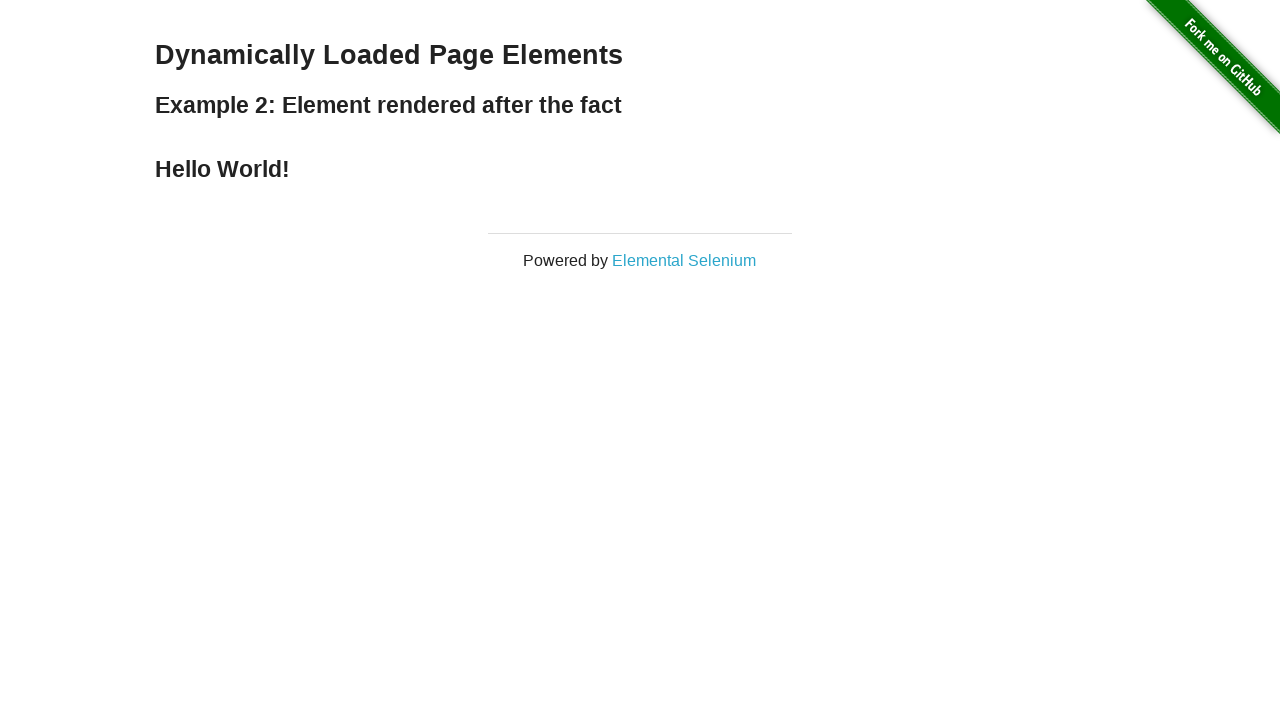

Verified that 'Hello World!' text is displayed
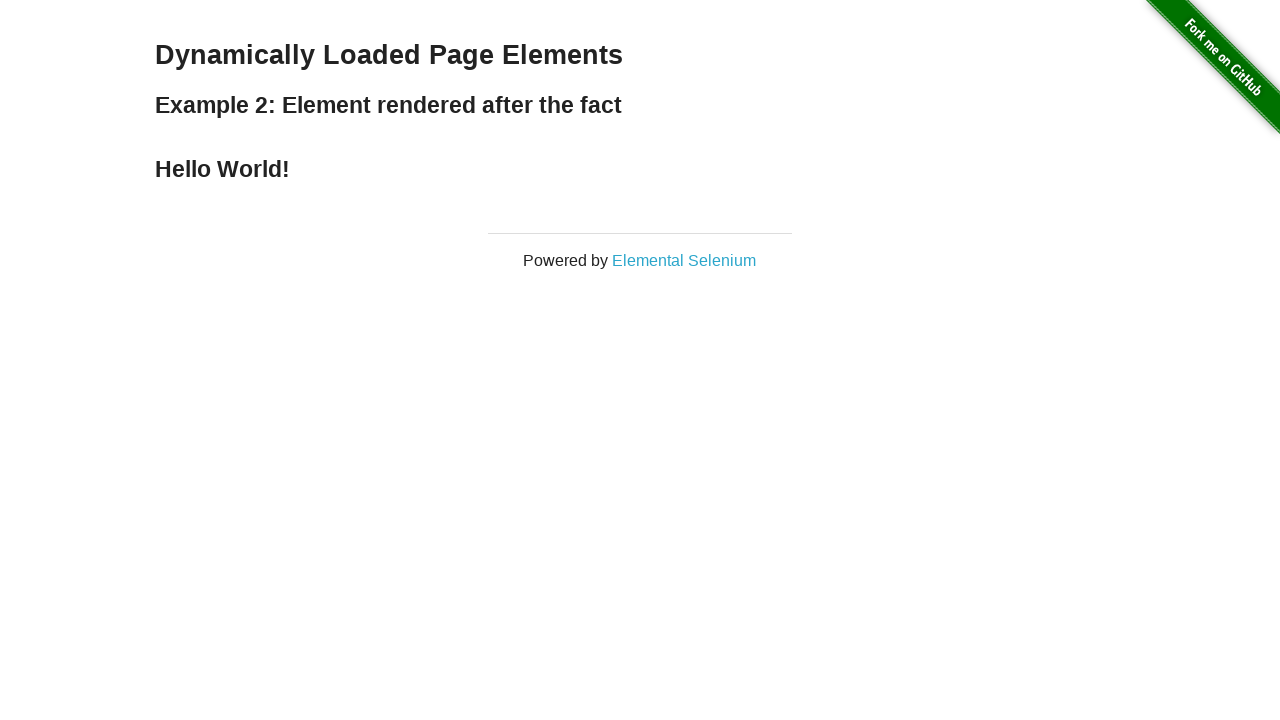

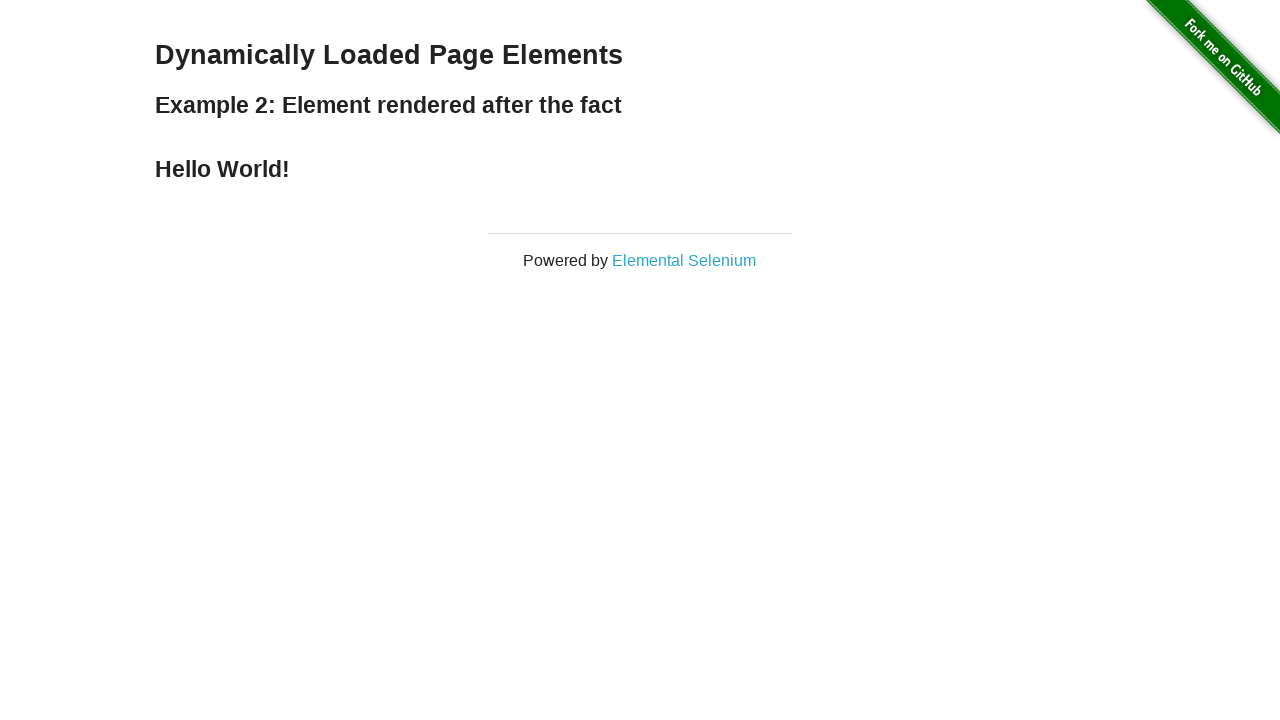